Tests JavaScript alert handling by navigating to the alert practice page on LeafGround, triggering an alert popup, and accepting it.

Starting URL: https://www.leafground.com/

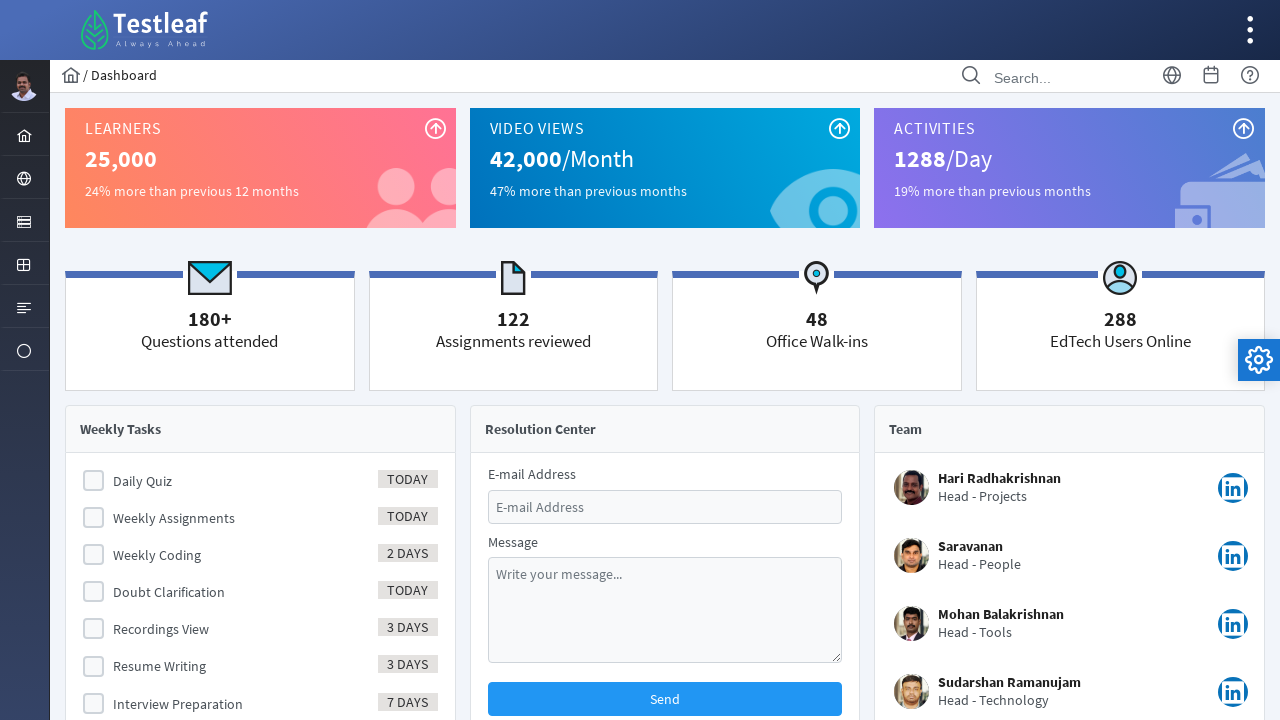

Clicked globe/menu icon to access navigation at (24, 179) on .pi-globe.layout-menuitem-icon
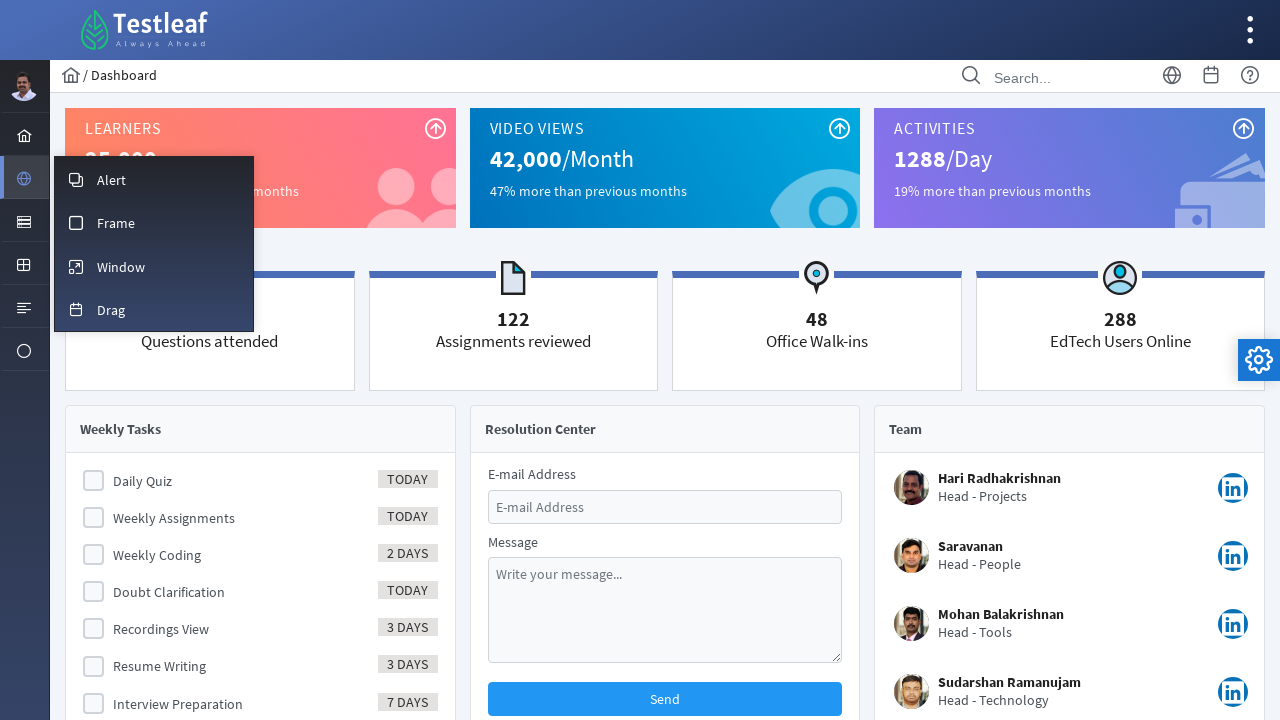

Clicked Alert menu item at (112, 180) on xpath=//span[text()='Alert']
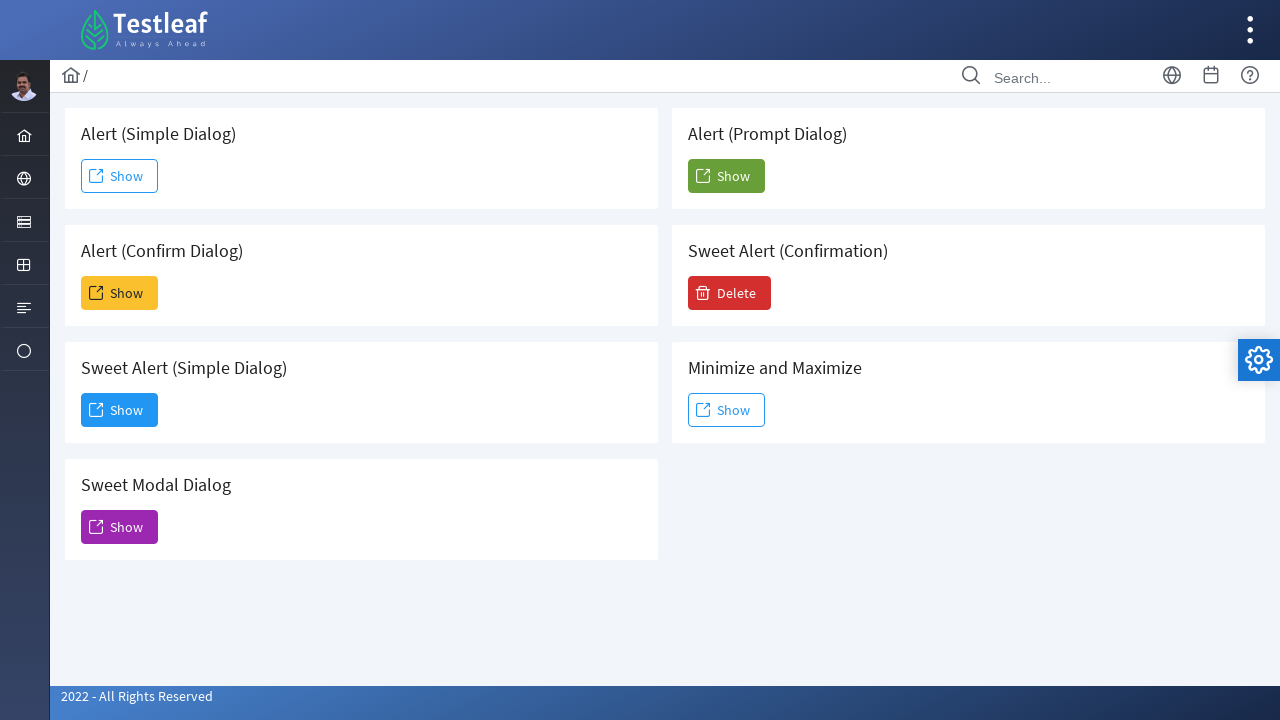

Clicked button to trigger alert popup at (120, 176) on #j_idt88\:j_idt91
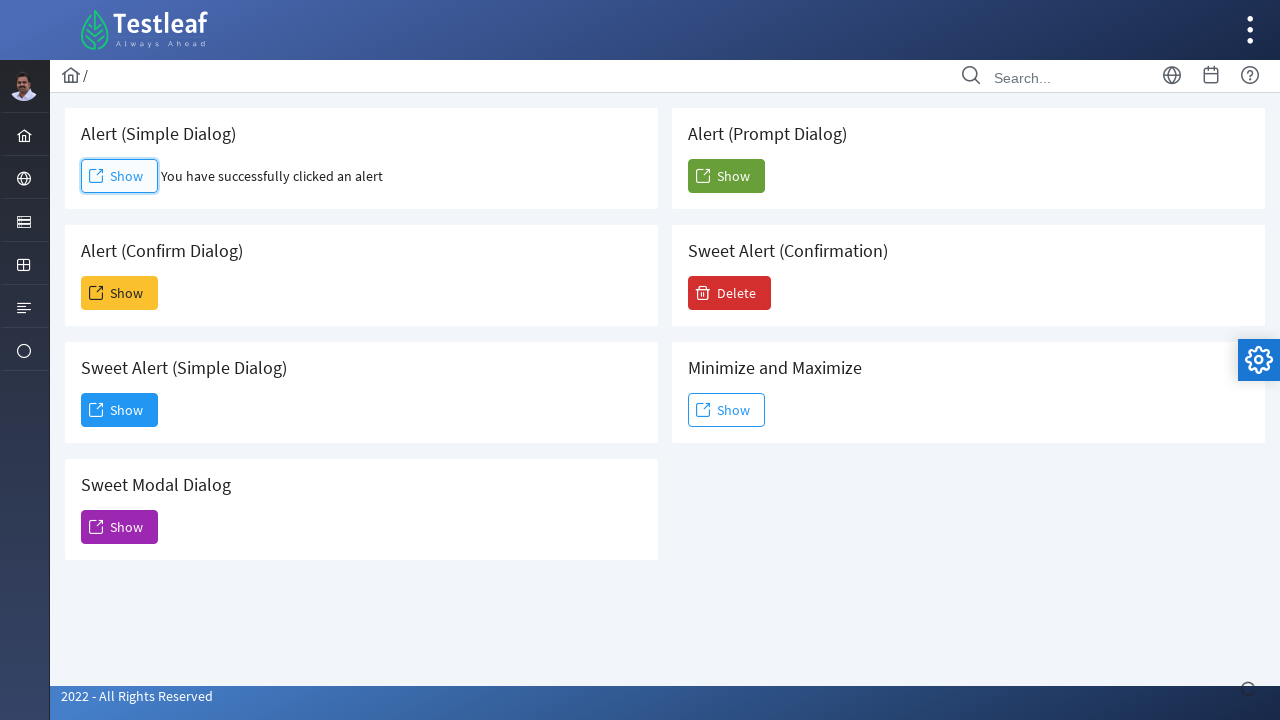

Set up dialog handler to accept alert
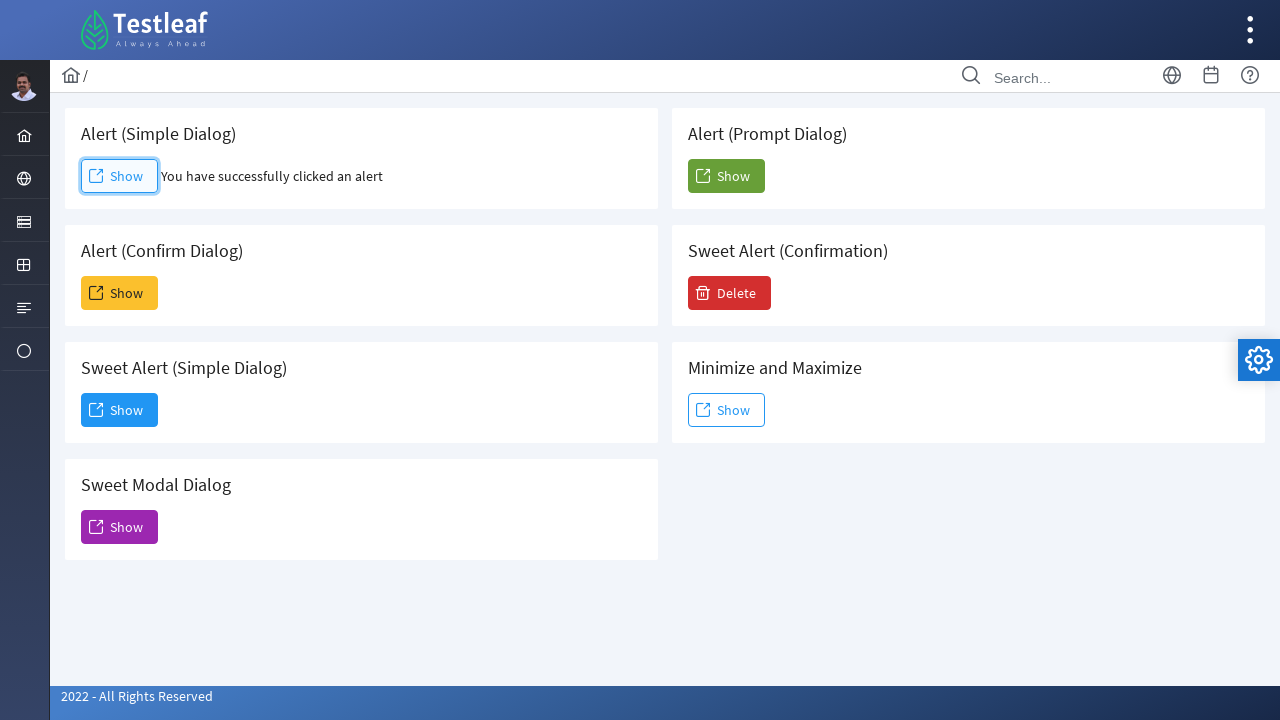

Set up one-time dialog handler to accept alert
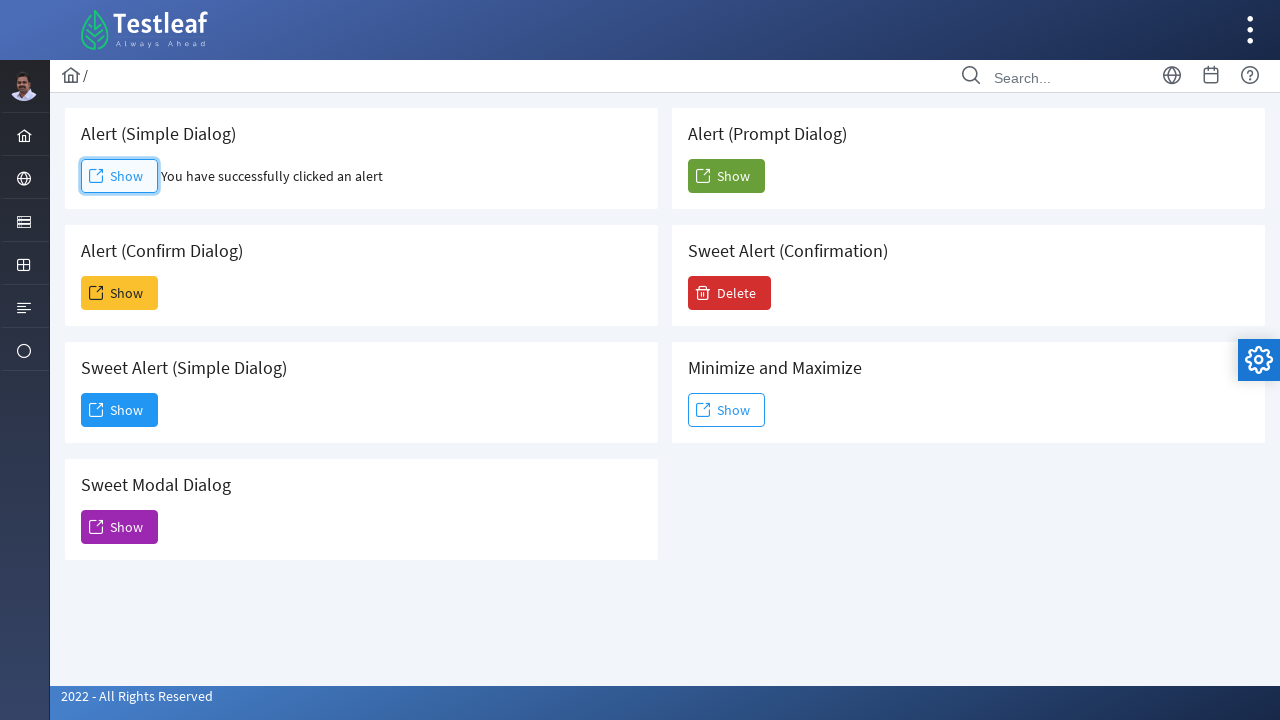

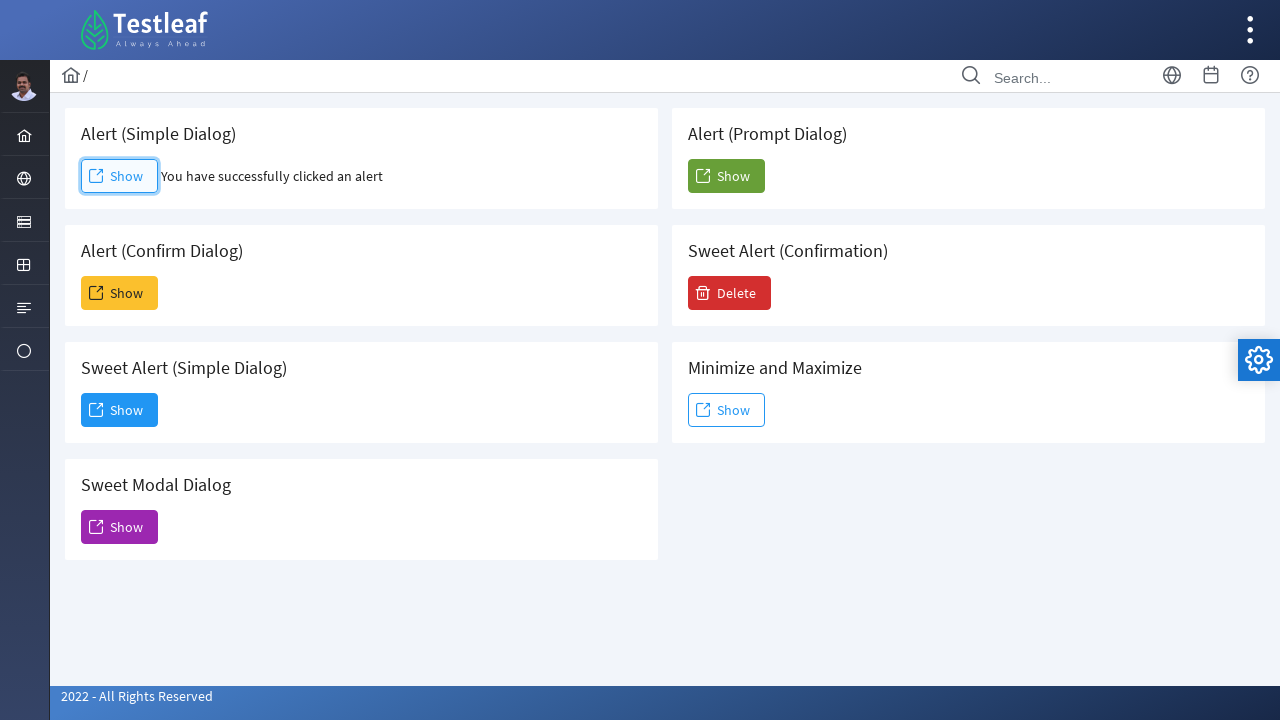